Tests phone number validation by entering an invalid short number to trigger error, then a valid 10-digit number to clear it

Starting URL: https://osstep.github.io/action_fill

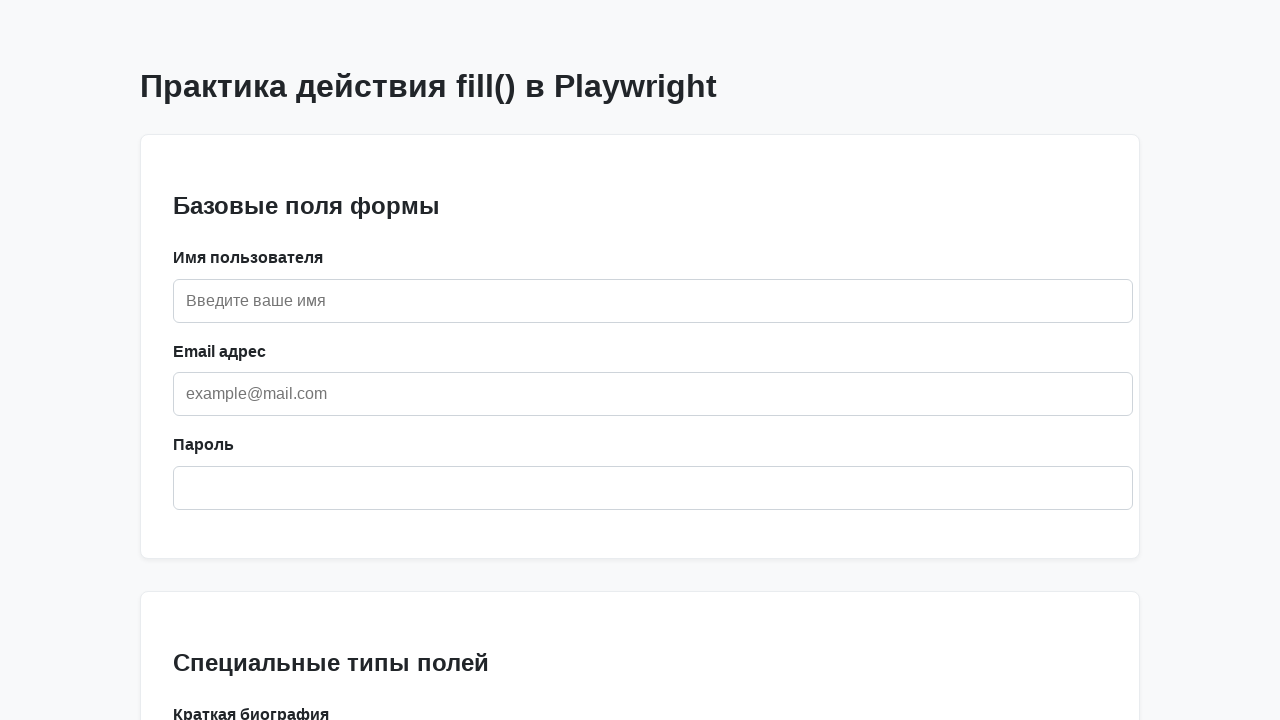

Navigated to phone validation test page
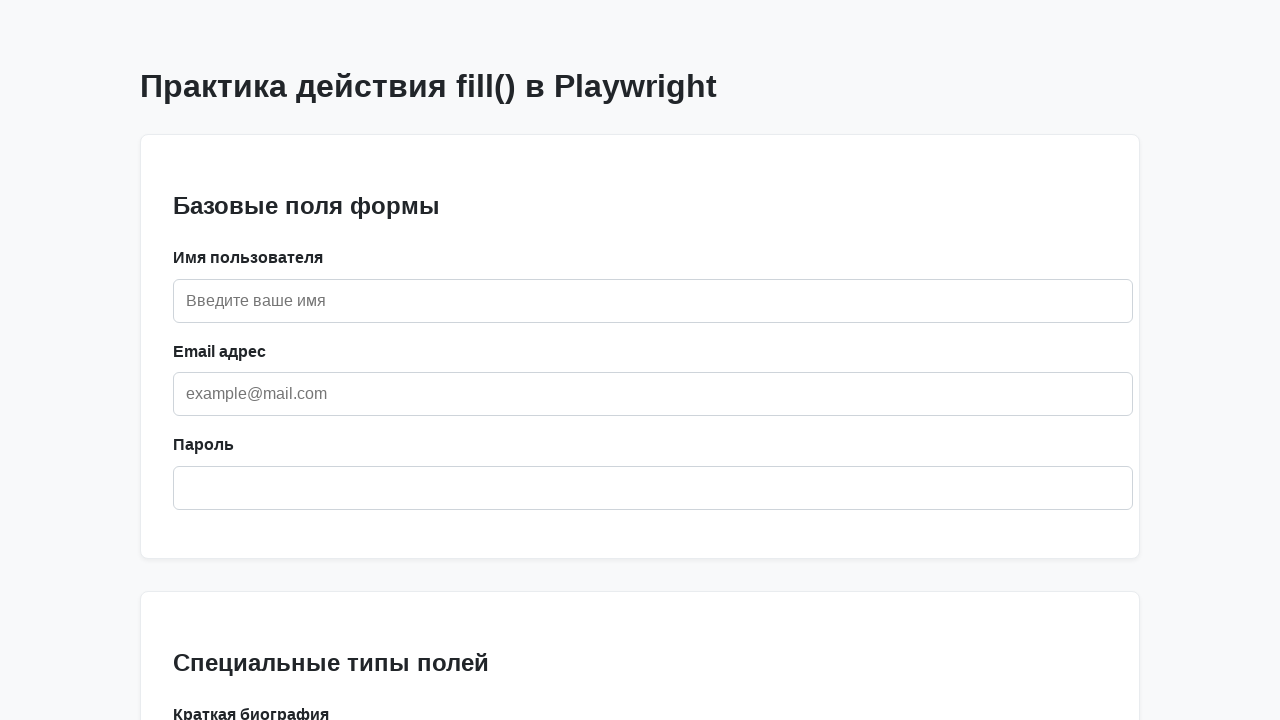

Located phone number input field
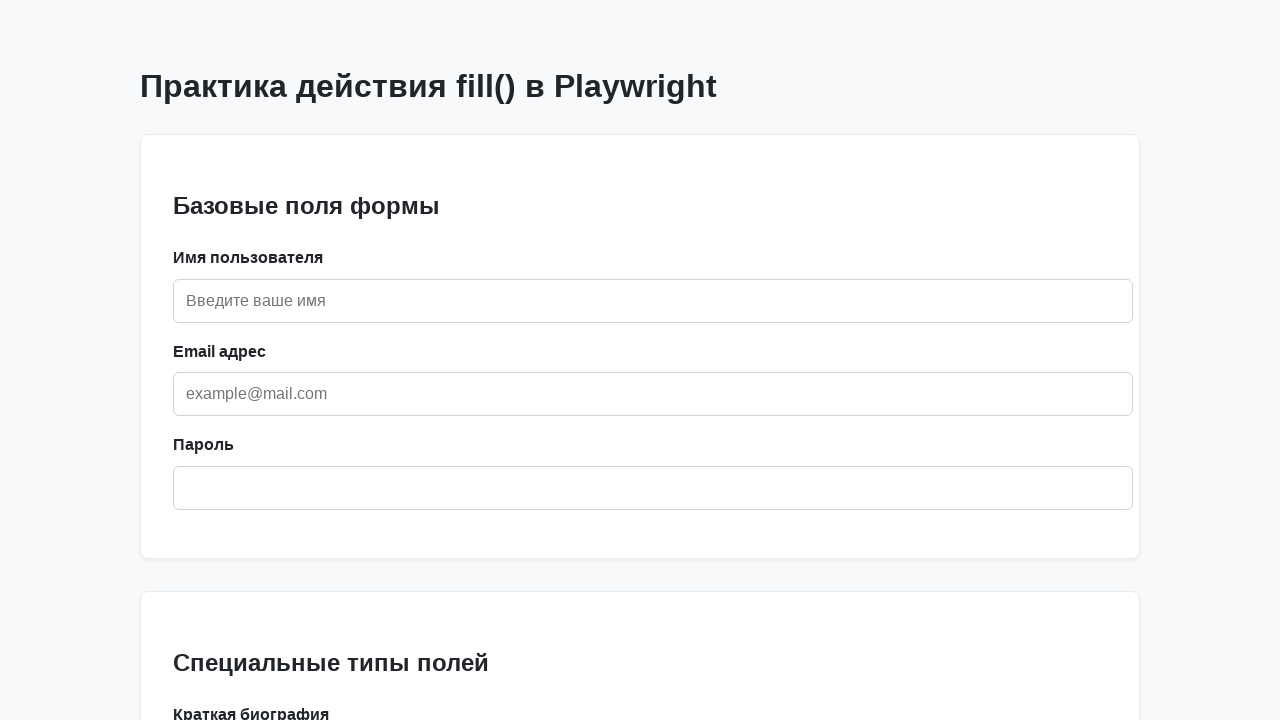

Located error message element
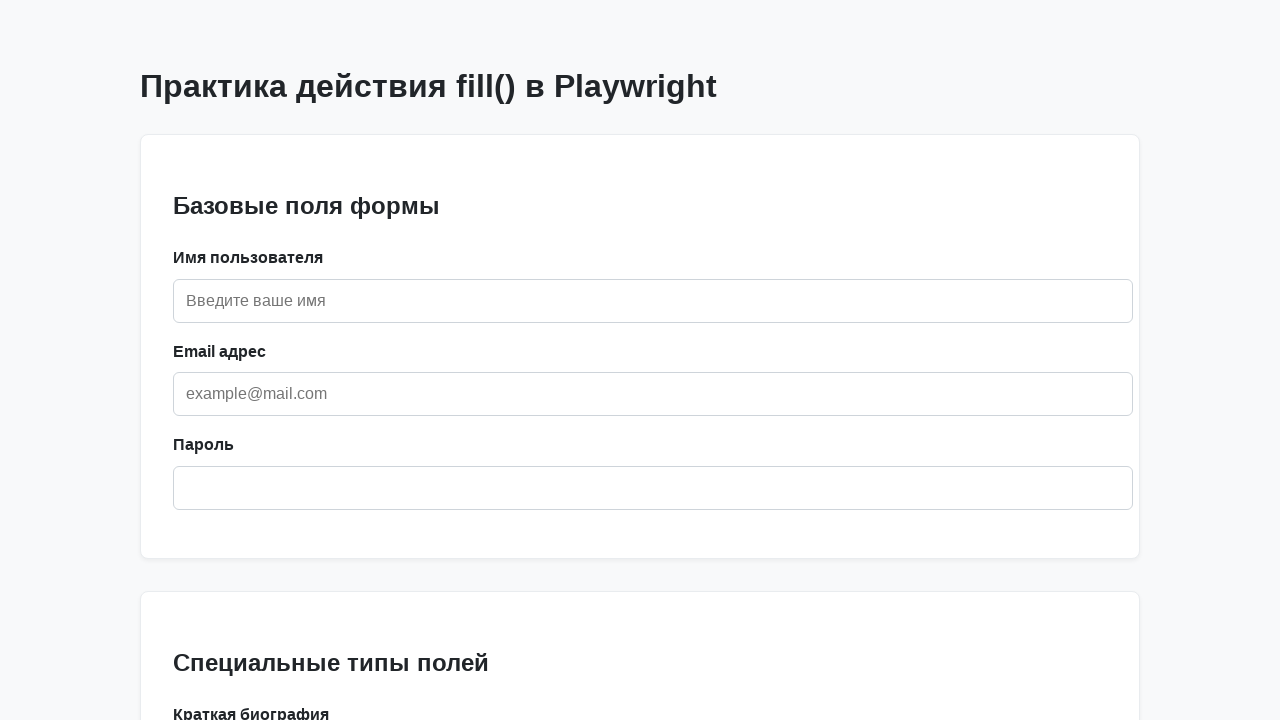

Entered invalid short phone number '123' on internal:label="\u0422\u0435\u043b\u0435\u0444\u043e\u043d"i
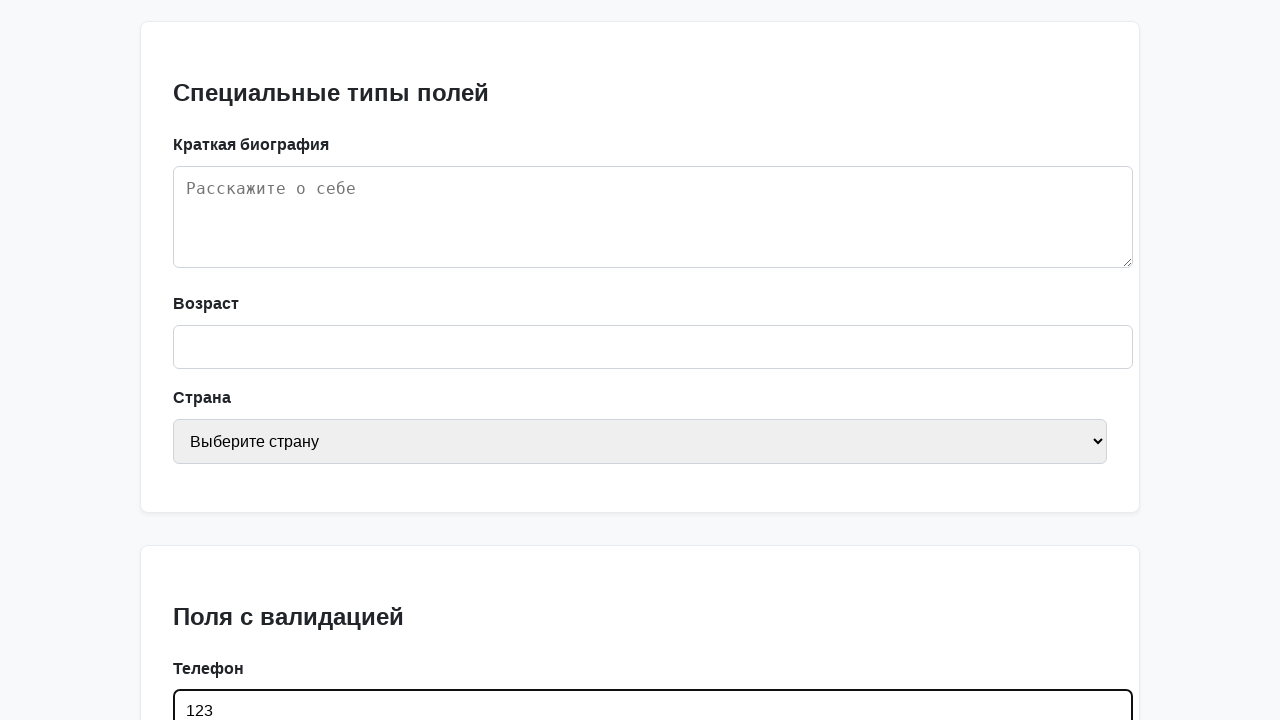

Verified error message is visible for invalid phone number
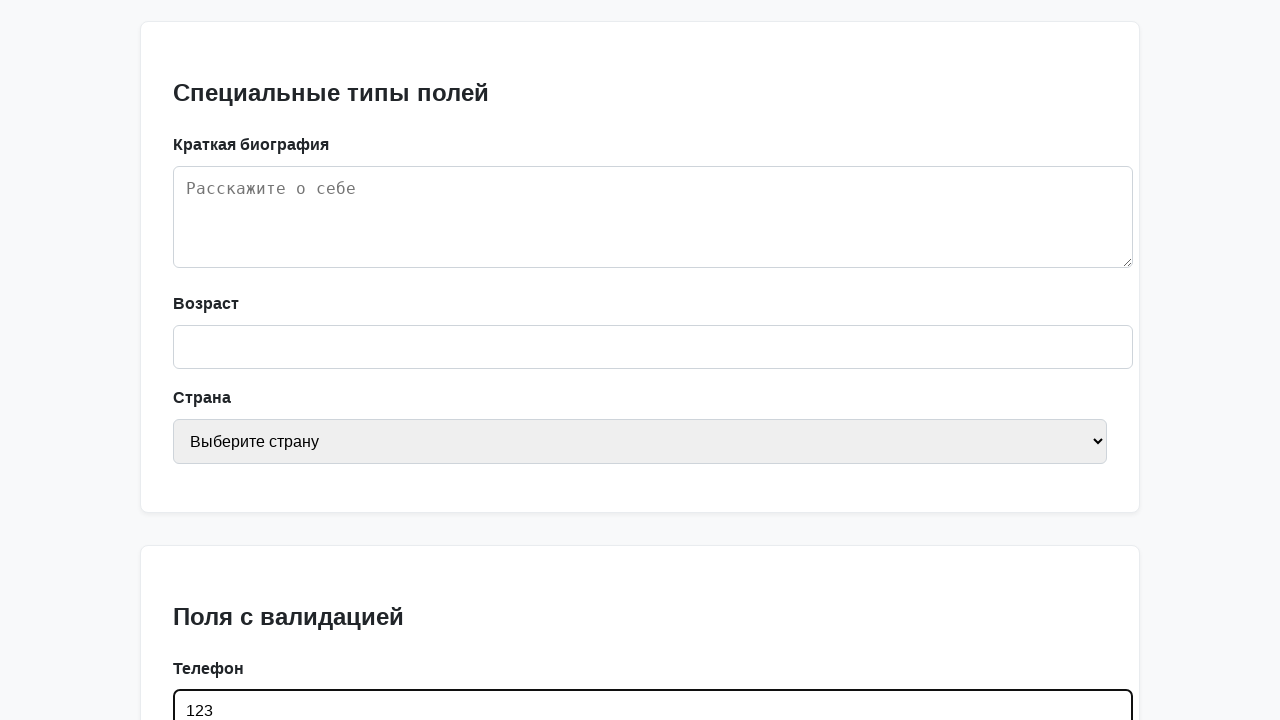

Entered valid 10-digit phone number '1234567890' on internal:label="\u0422\u0435\u043b\u0435\u0444\u043e\u043d"i
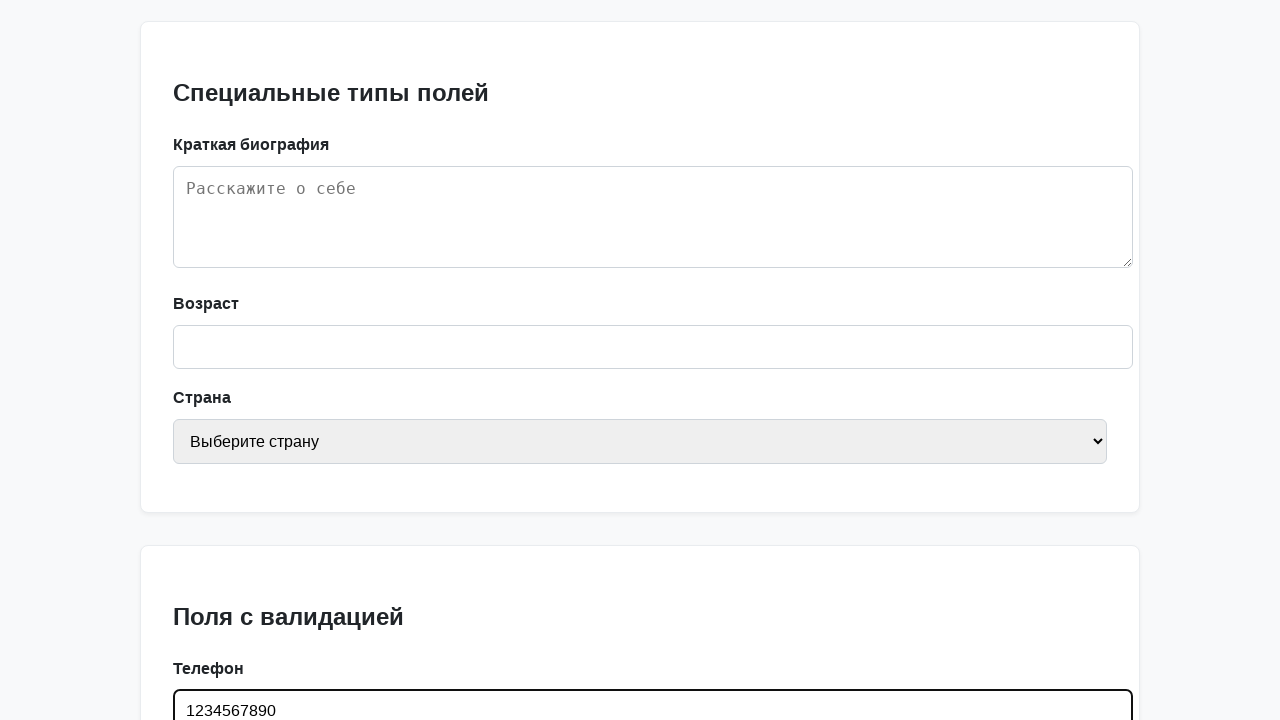

Verified error message is hidden for valid phone number
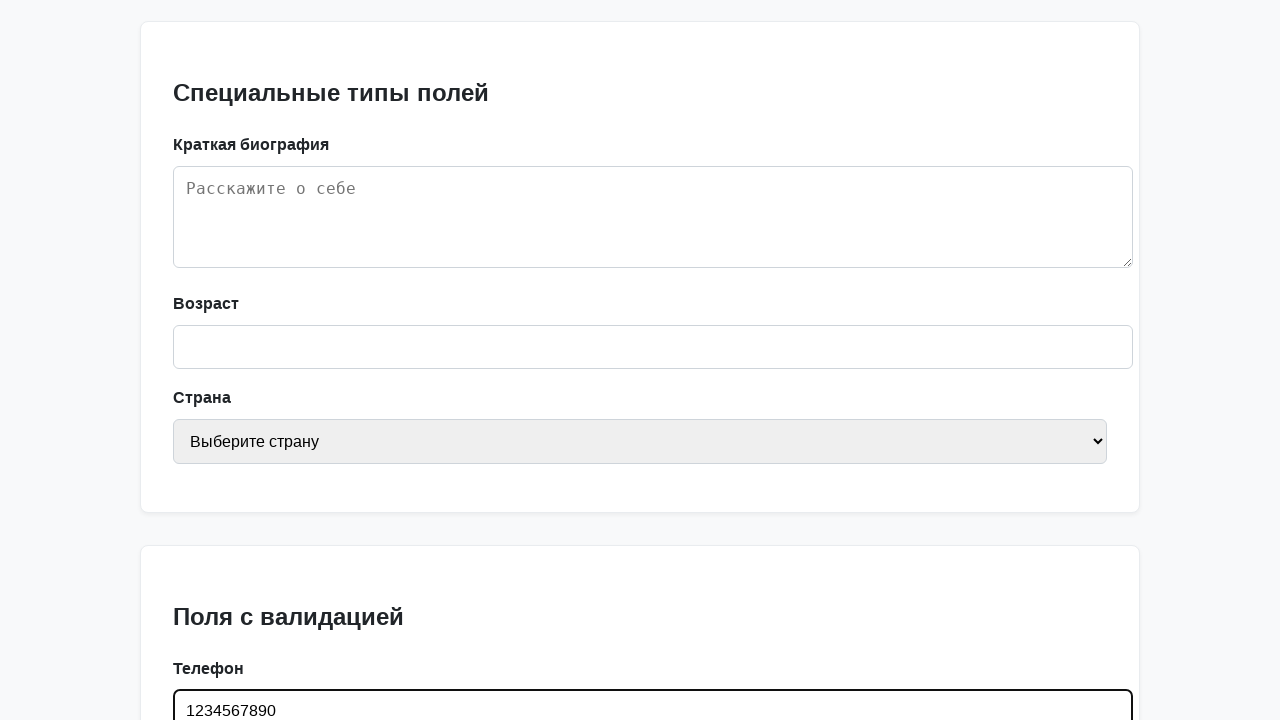

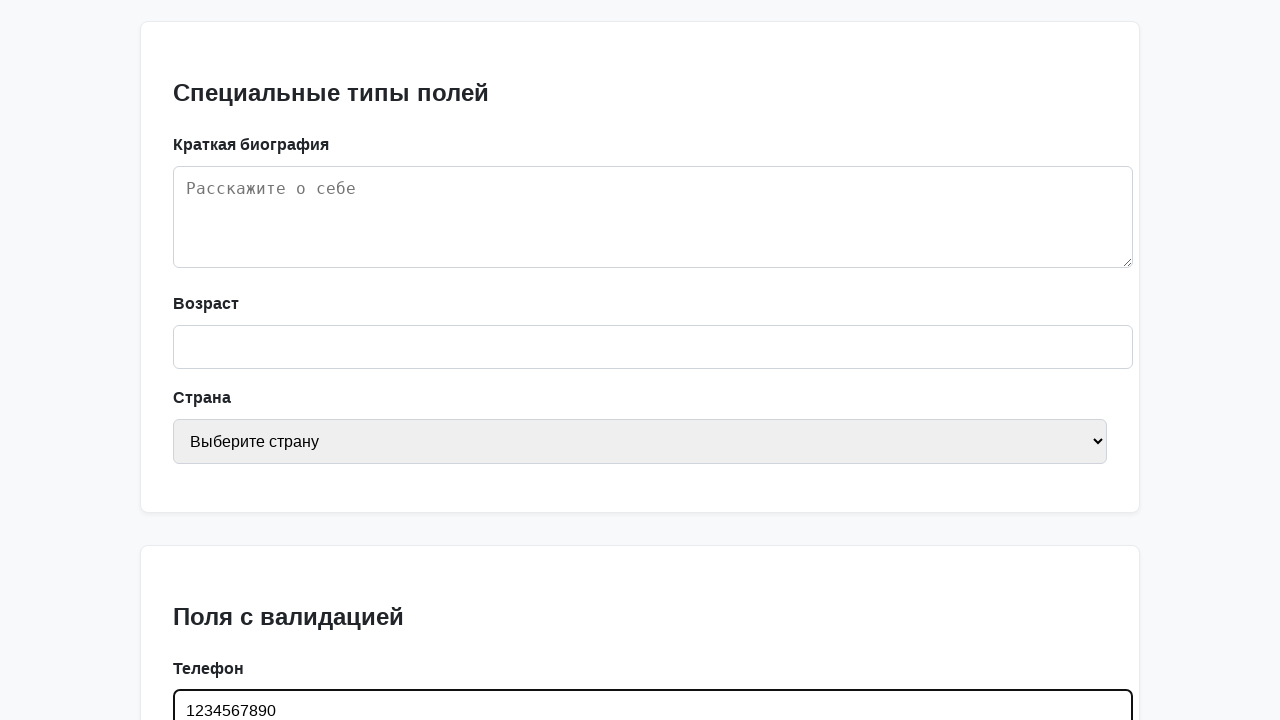